Tests the Random Number Generator feature on calculator.net by navigating to the generator, setting an upper bound of 10, and generating a random number.

Starting URL: https://www.calculator.net/

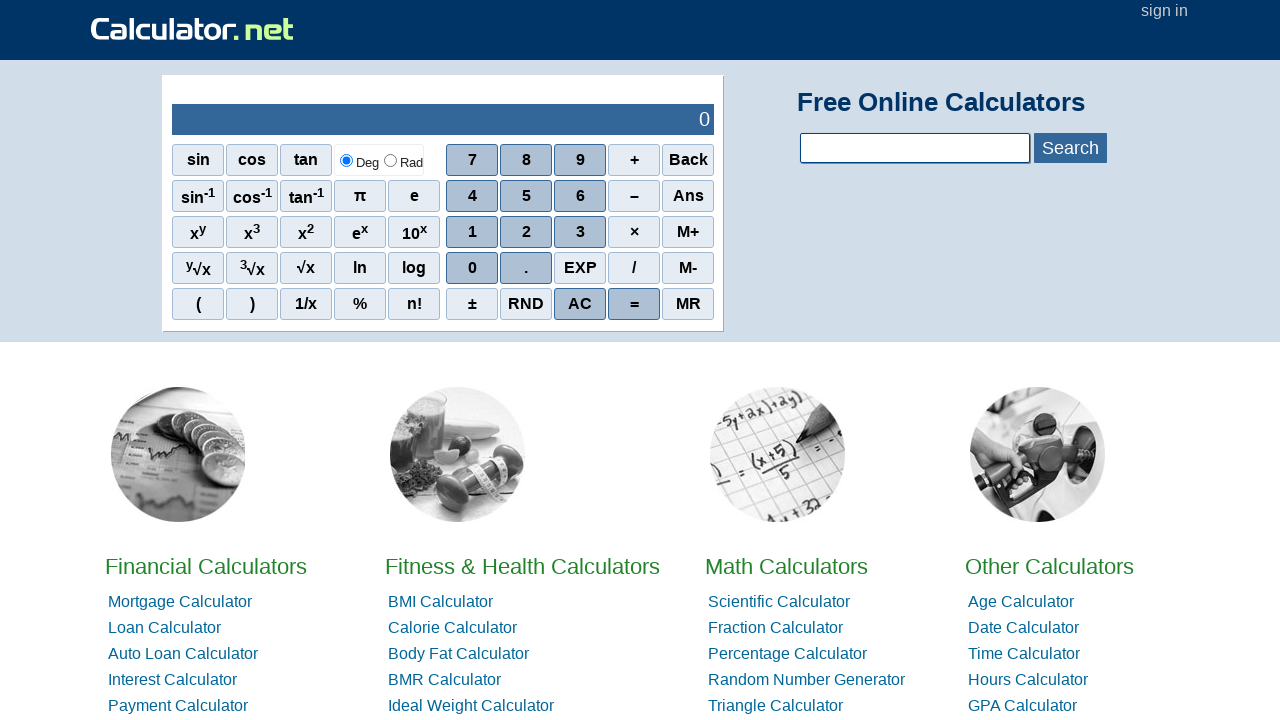

Clicked on Random Number Generator link at (806, 680) on text=Random Number Generator
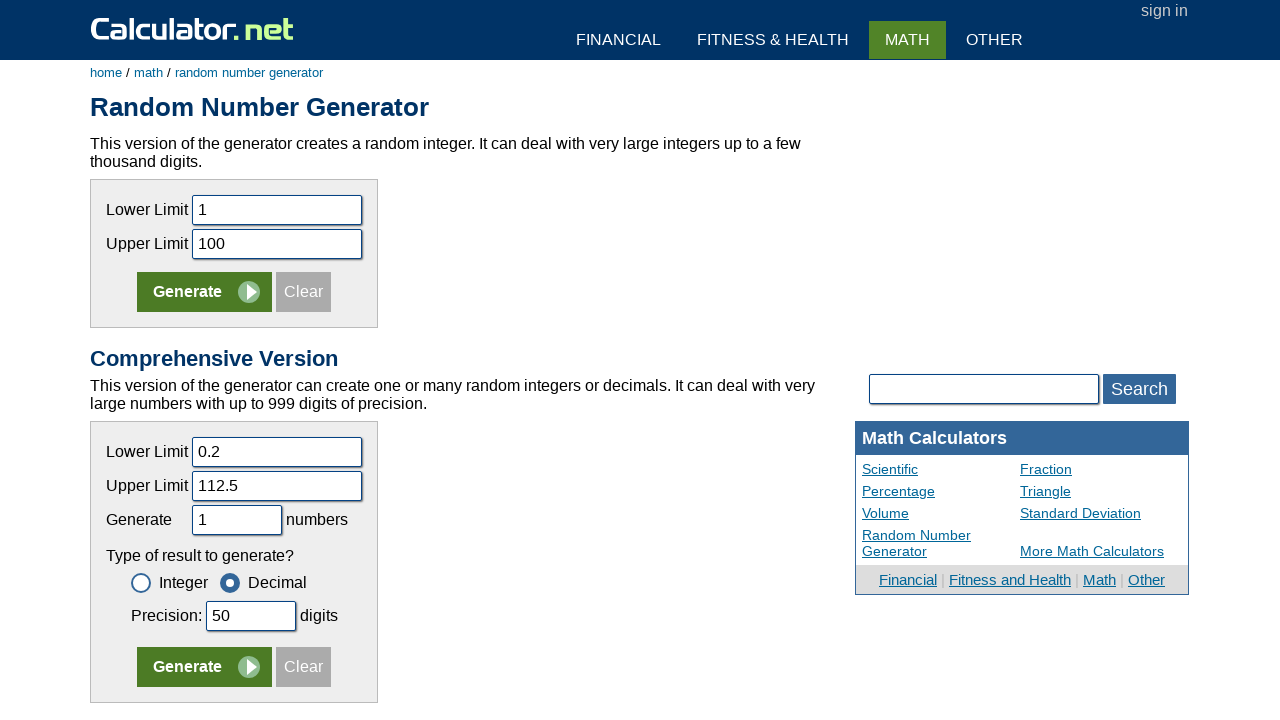

Clicked on the upper bound input field at (277, 244) on input[name='supper']
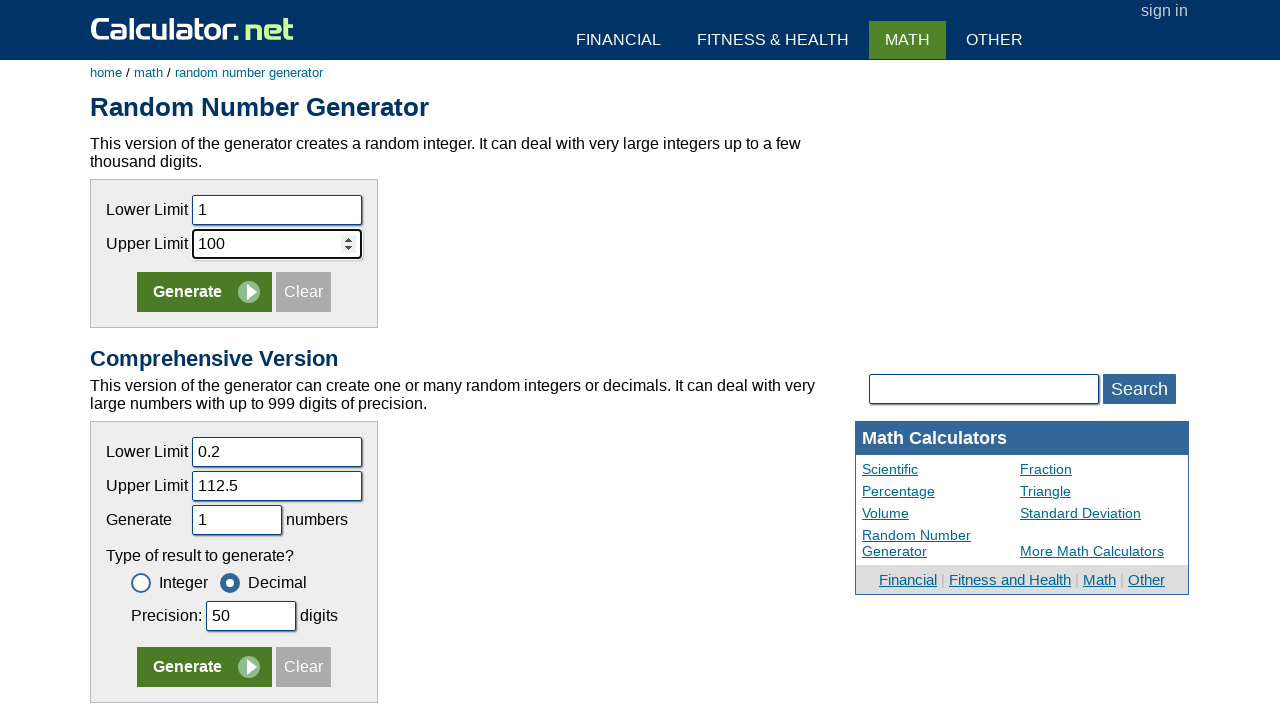

Set upper bound value to 10 on input[name='supper']
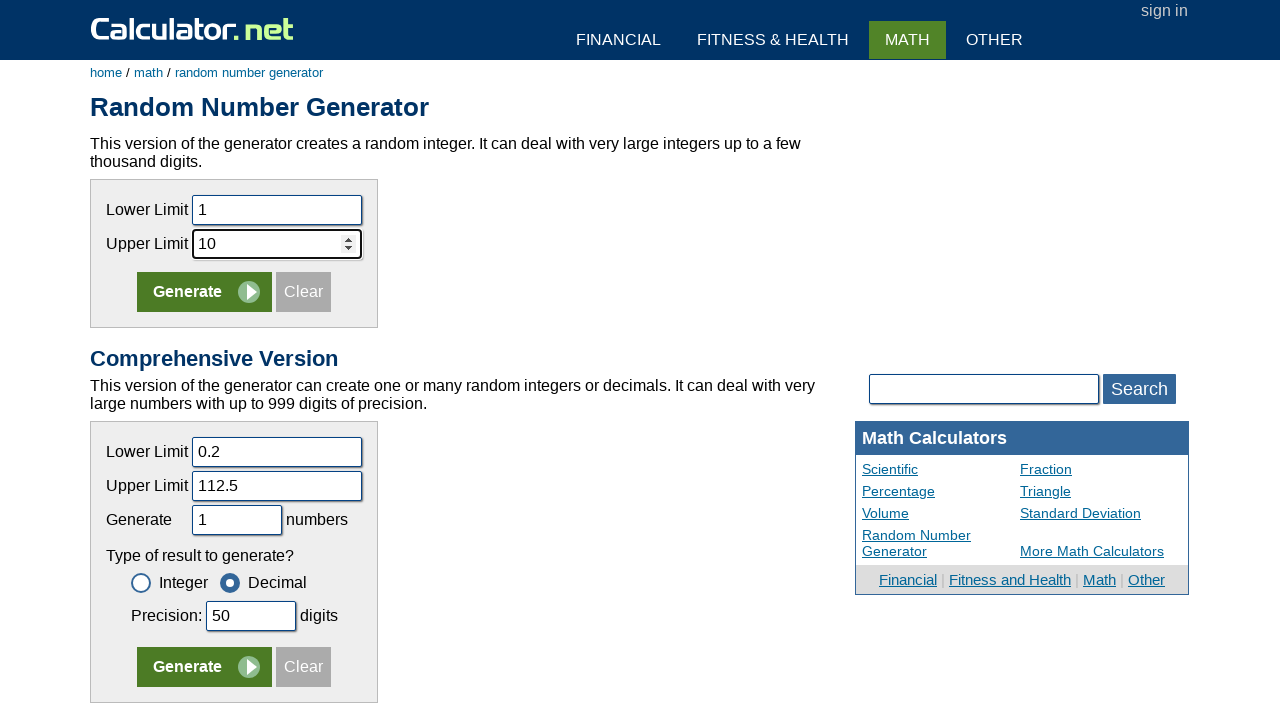

Clicked the generate button to generate random number at (204, 292) on input[name='x']
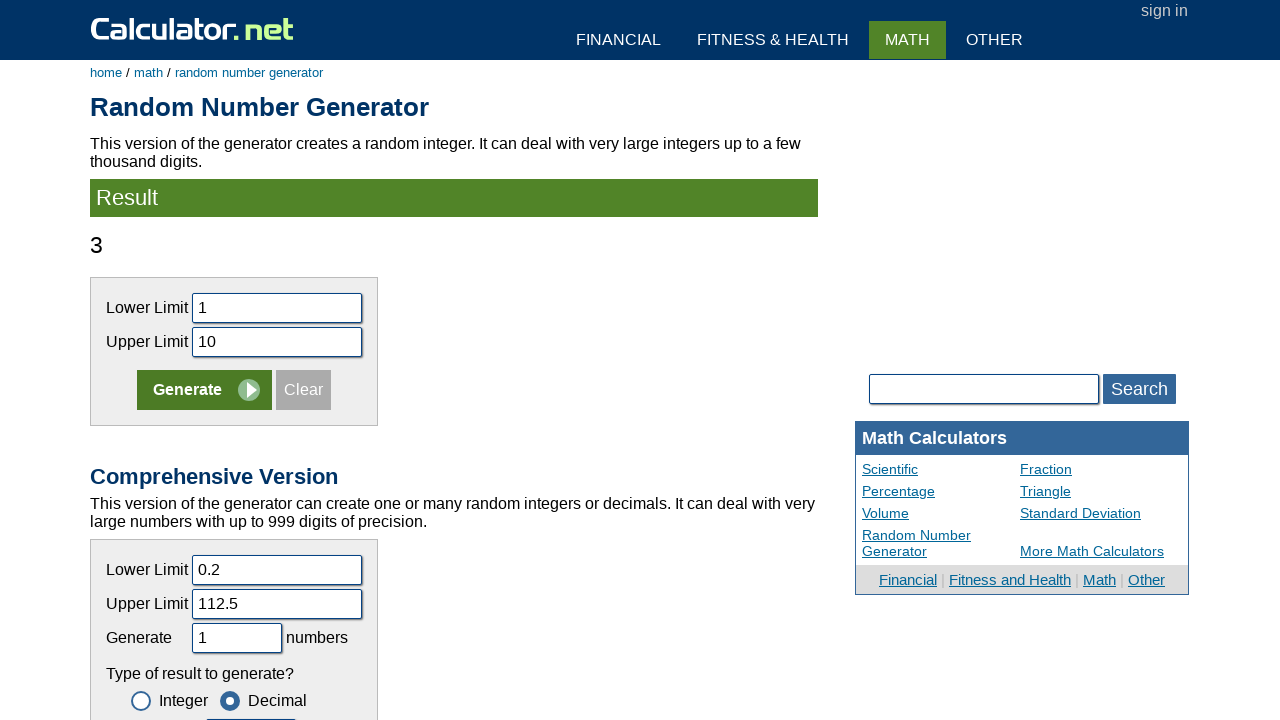

Random number result displayed
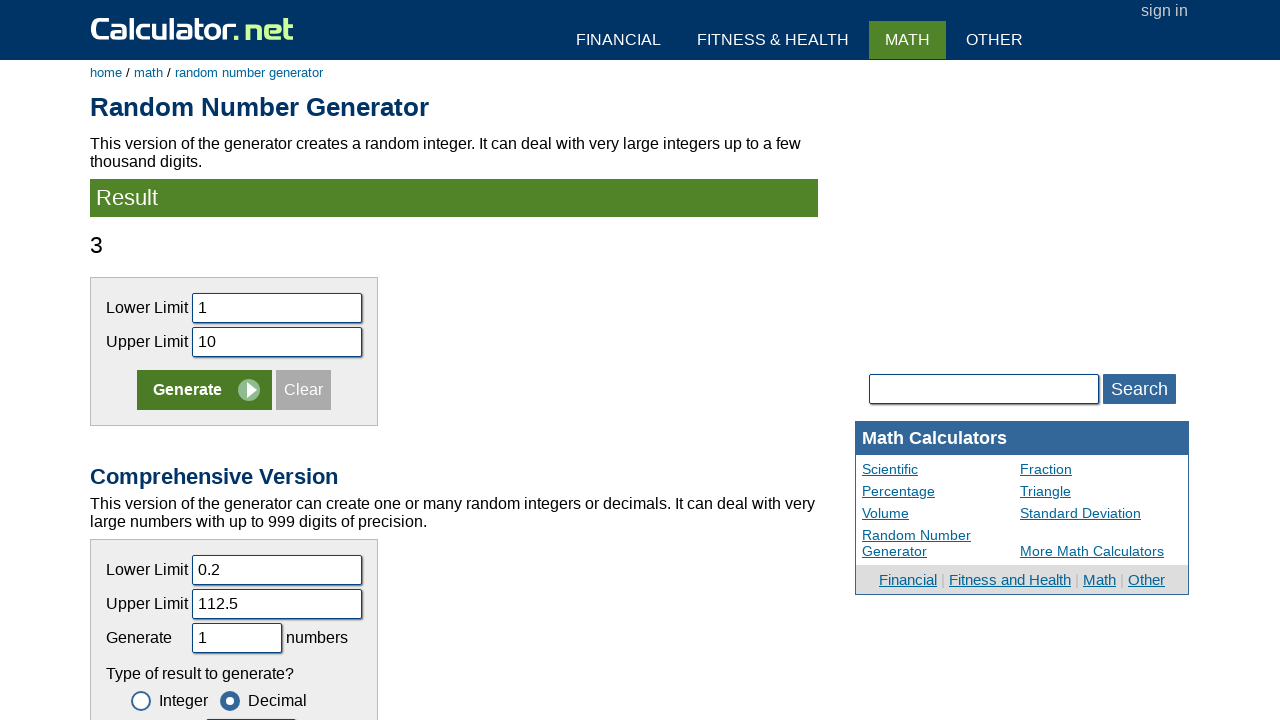

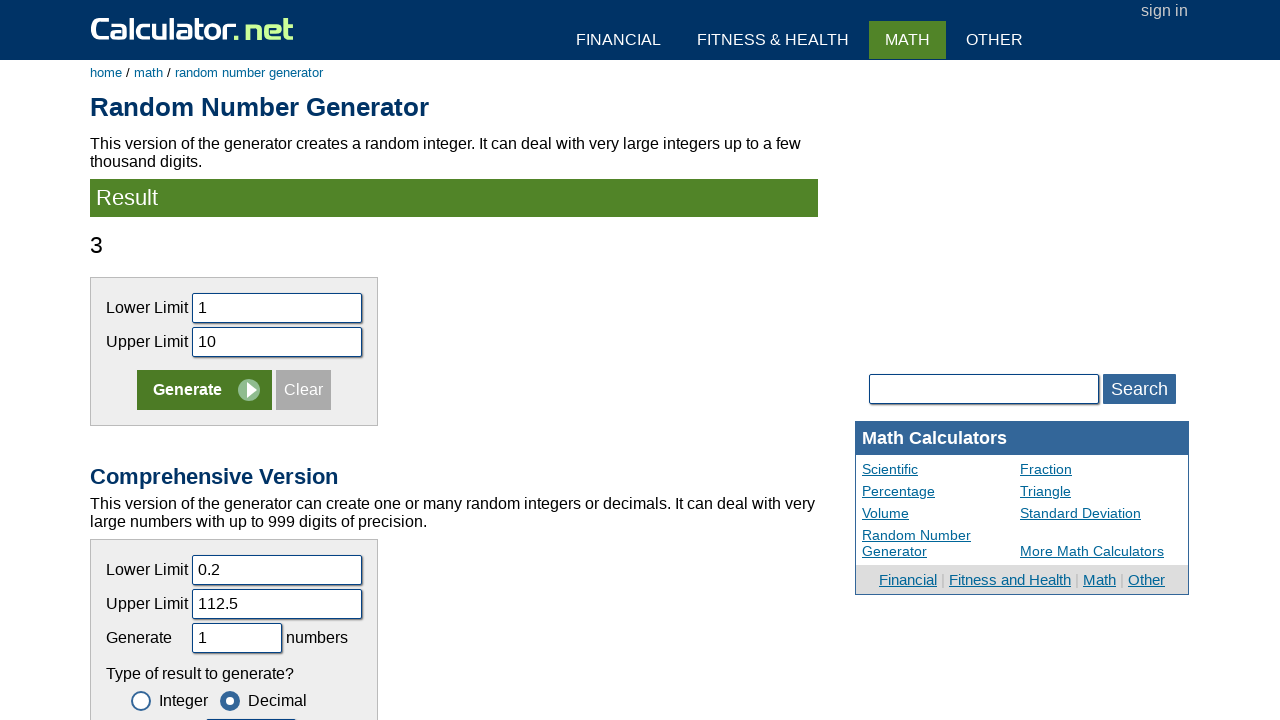